Navigates to GlobalSQA tooltip demo page and extracts text from a menu element

Starting URL: https://www.globalsqa.com/demo-site/tooltip/#Forms%20Based

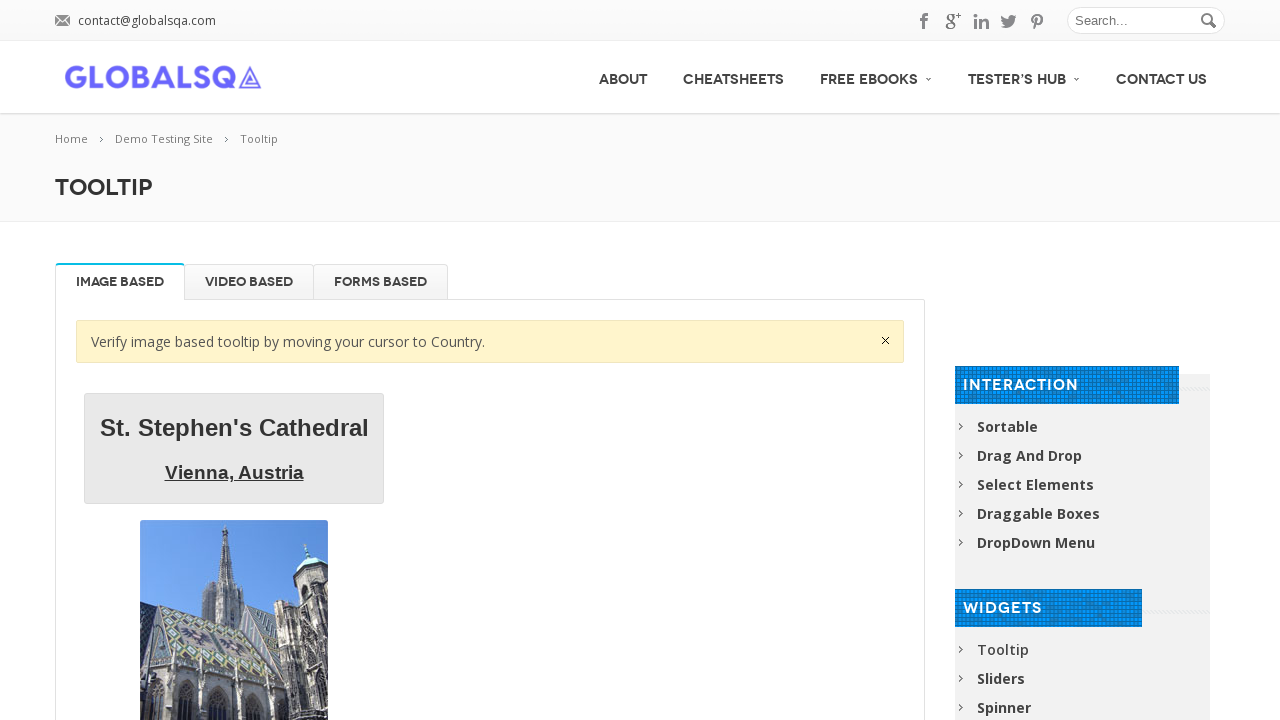

Navigated to GlobalSQA tooltip demo page
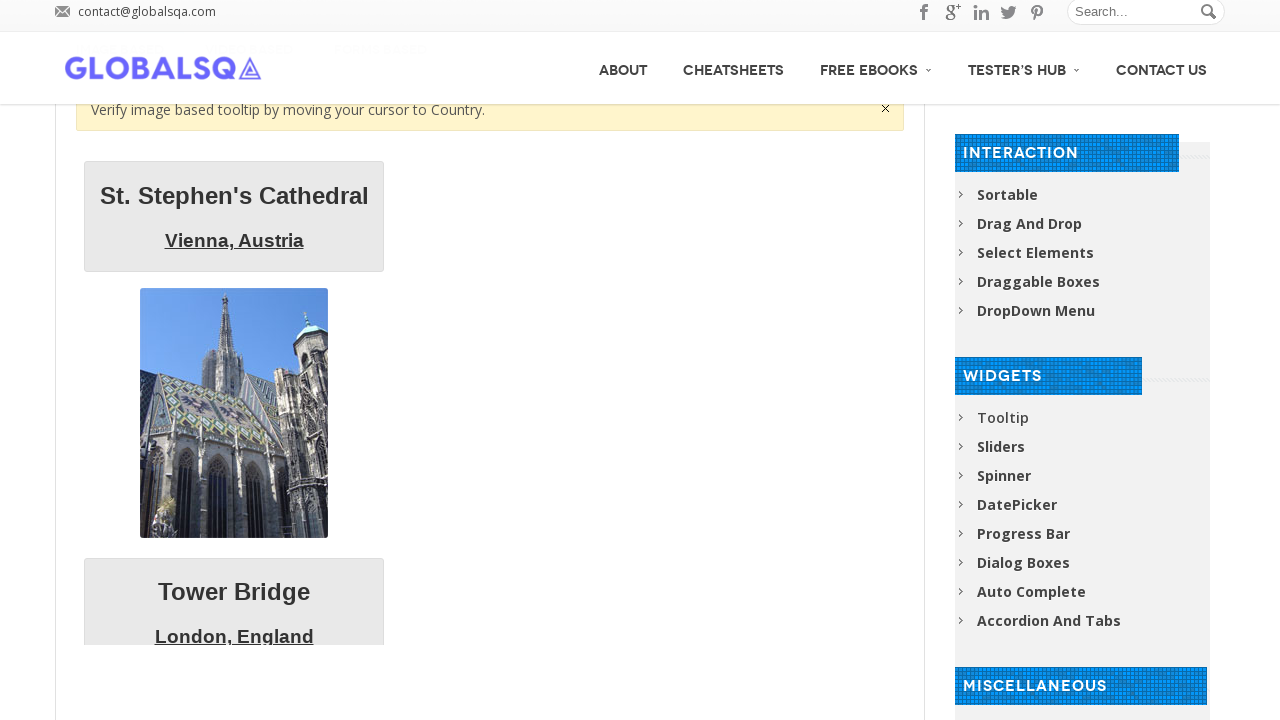

Located menu element with ID 'menu'
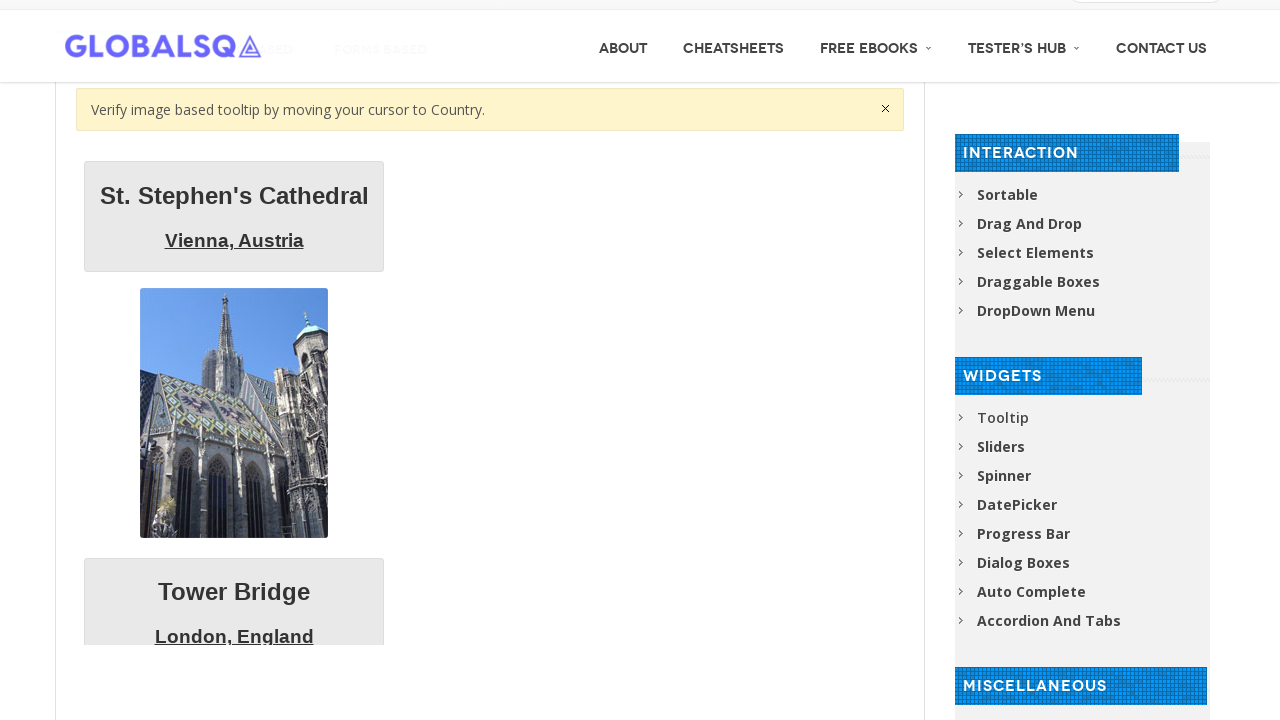

Menu element became visible and ready
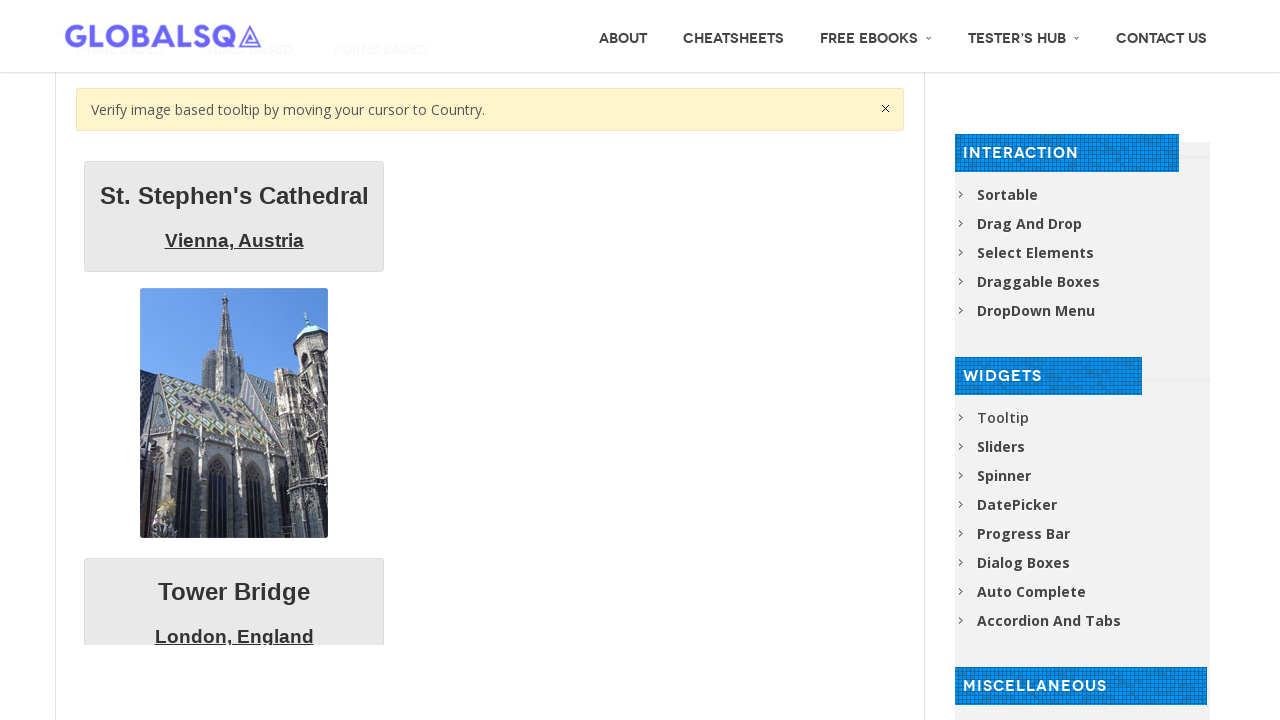

Extracted text from menu element: 'About
CheatSheets
Free Ebooks

	Free Machine Learning Ebooks
	Free Deep Learning eBooks
	Free Elasticsearch eBooks
	Free Tensorflow eBooks


Tester’s Hub

	Test Data Generator
	Demo Testing Site
	
		Tooltip
		AlertBox
		DatePicker
		Dialog Boxes
		Progress Bar
		Drag And Drop
		Draggable Boxes
		DropDown Menu
		Toolbar
		Auto Complete
		Accordion And Tabs
		Select Elements
		Frames And Windows
	

	AngularJS Protractor Practice Site
	
		Filters
		Scrollable
		Multiform
		WebTable
		Registration Form
		Simple Calculator
		Consumption Calculator
		Banking Project
	

	Sample Page Test
	Flash Website


Contact Us
'
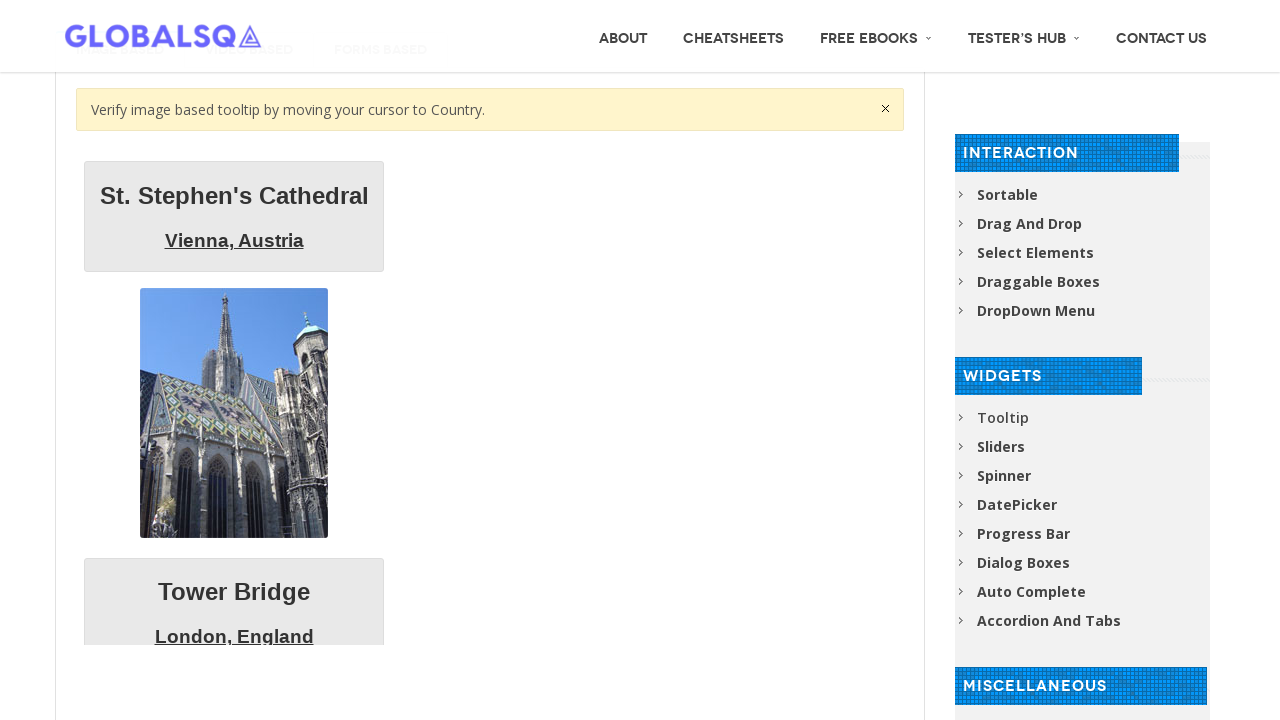

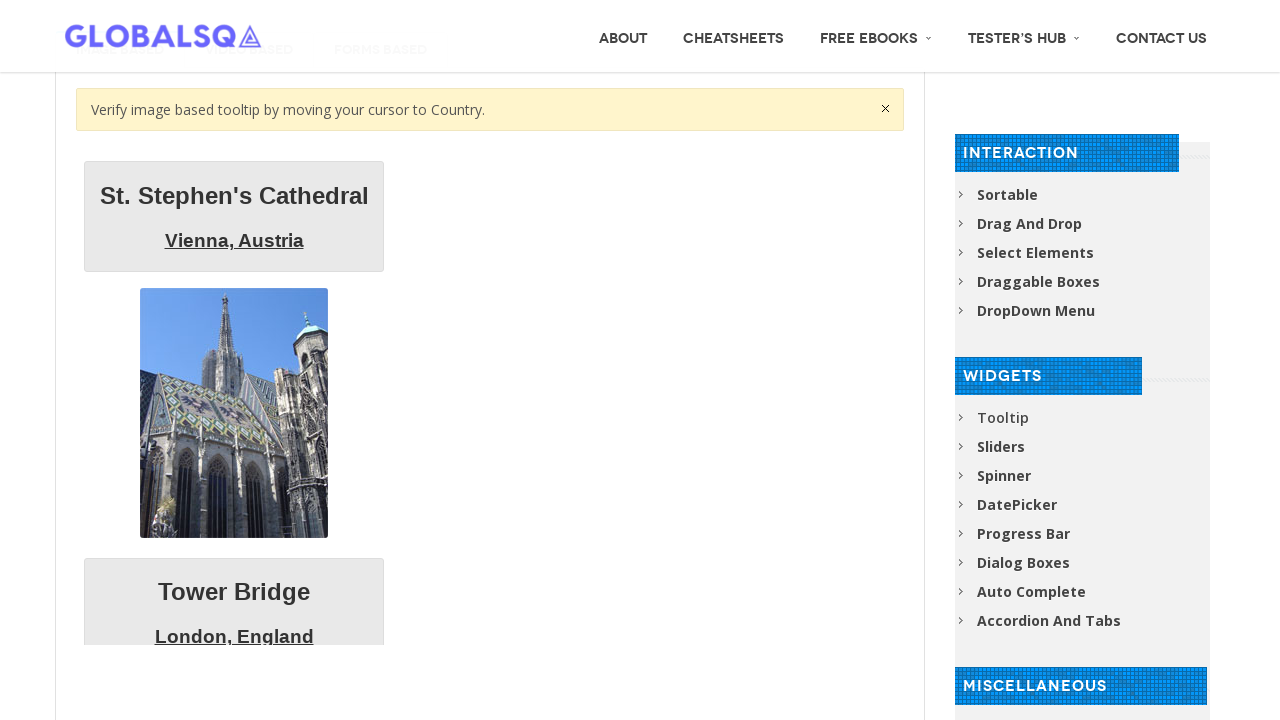